Tests handling of JavaScript prompt dialog by clicking prompt button, entering text, and accepting

Starting URL: https://www.shivaconceptsolution.com/backupmain/test3.html

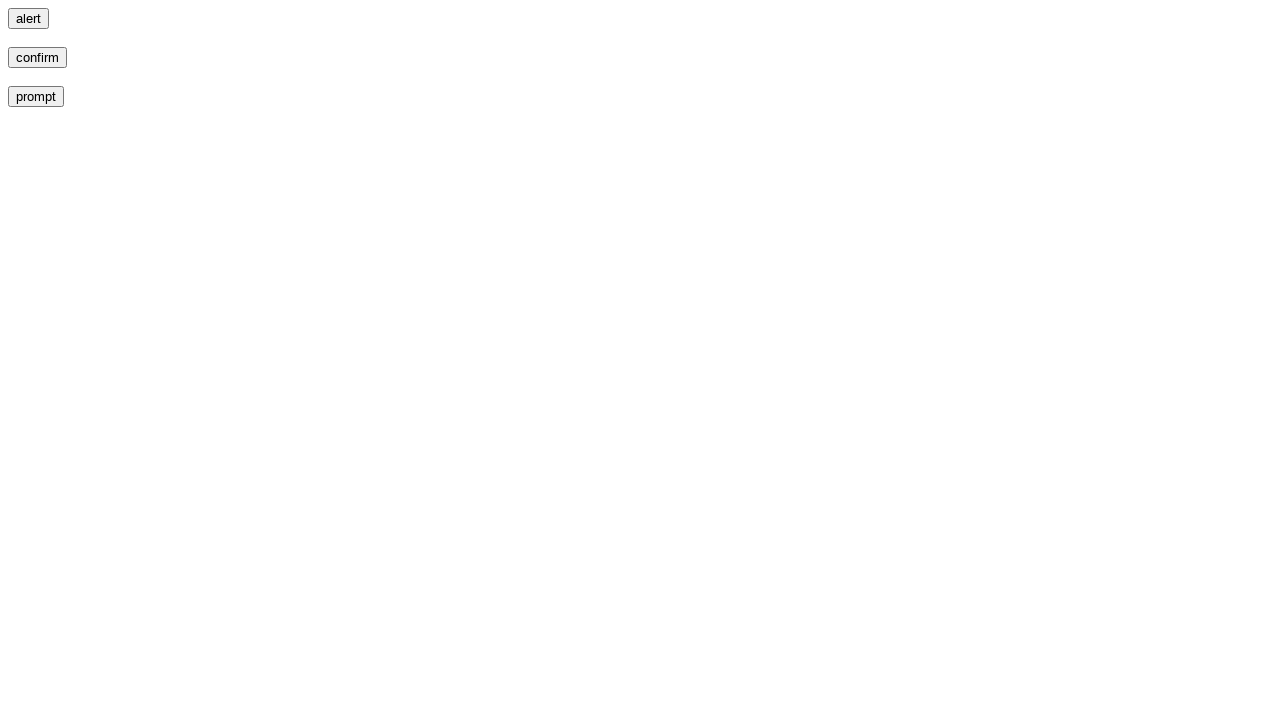

Set up dialog handler to accept prompt with 'Automation' text
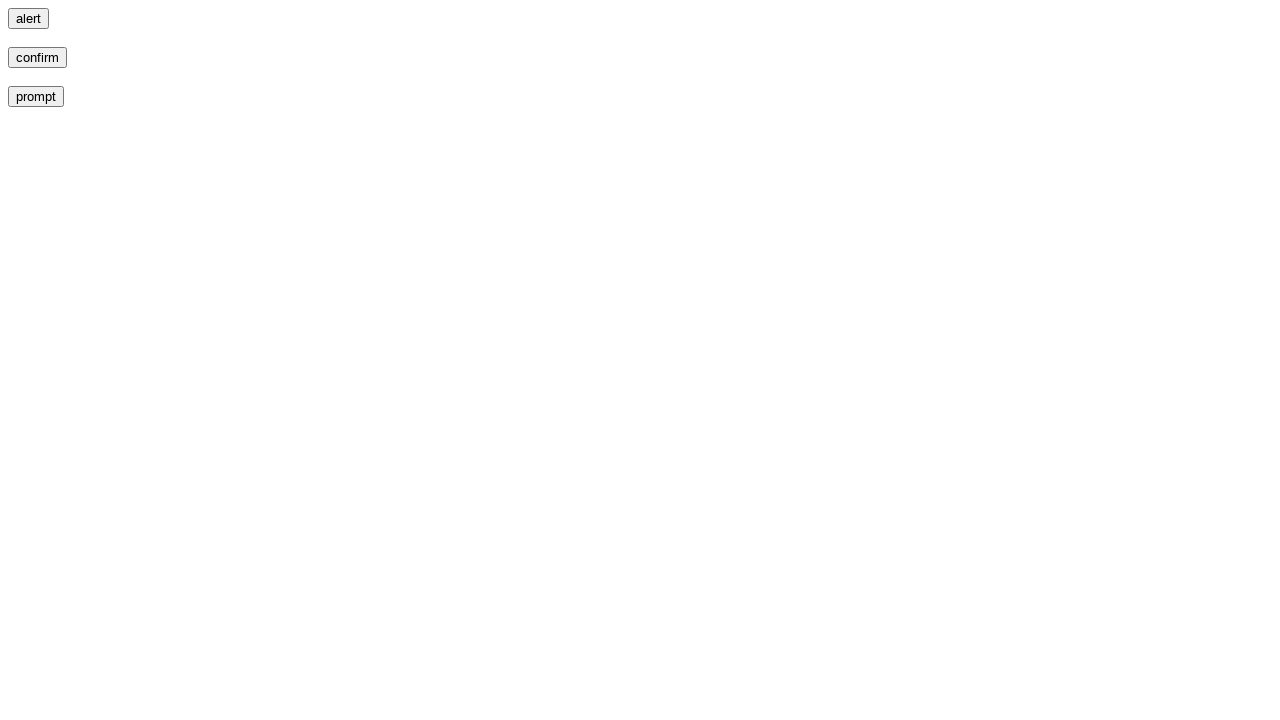

Clicked prompt button to trigger JavaScript prompt dialog at (36, 96) on input[value='prompt']
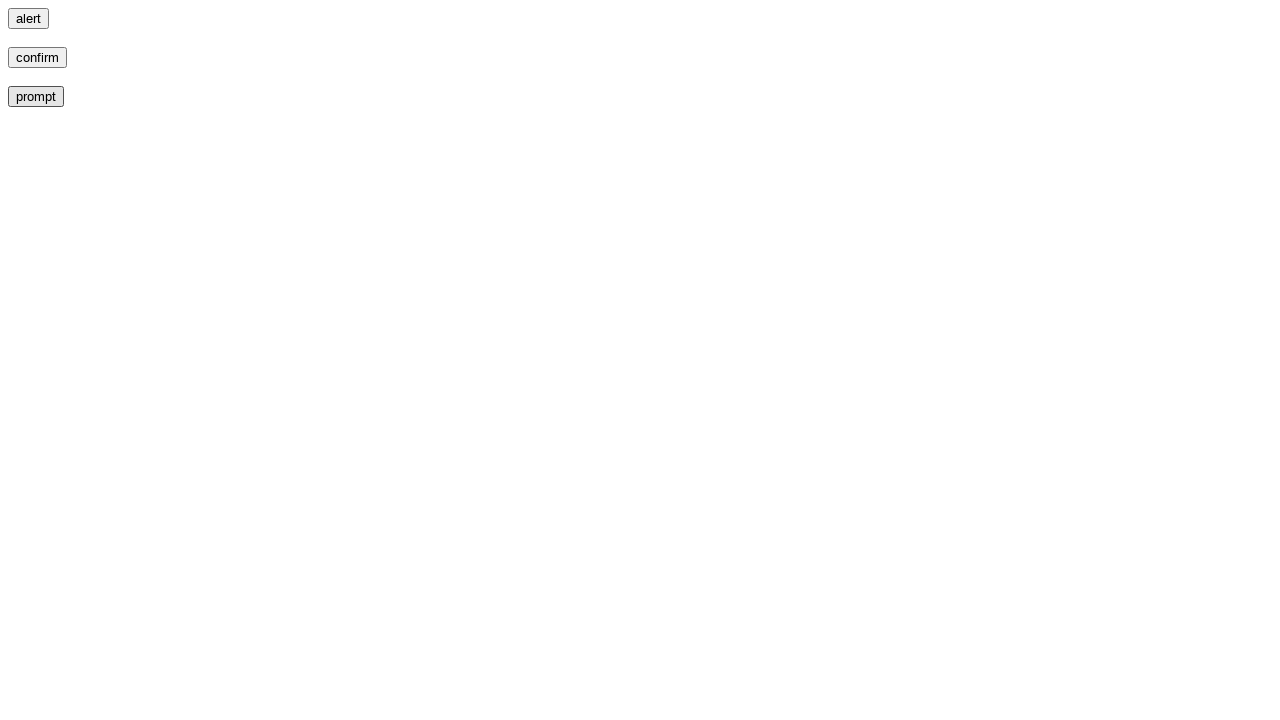

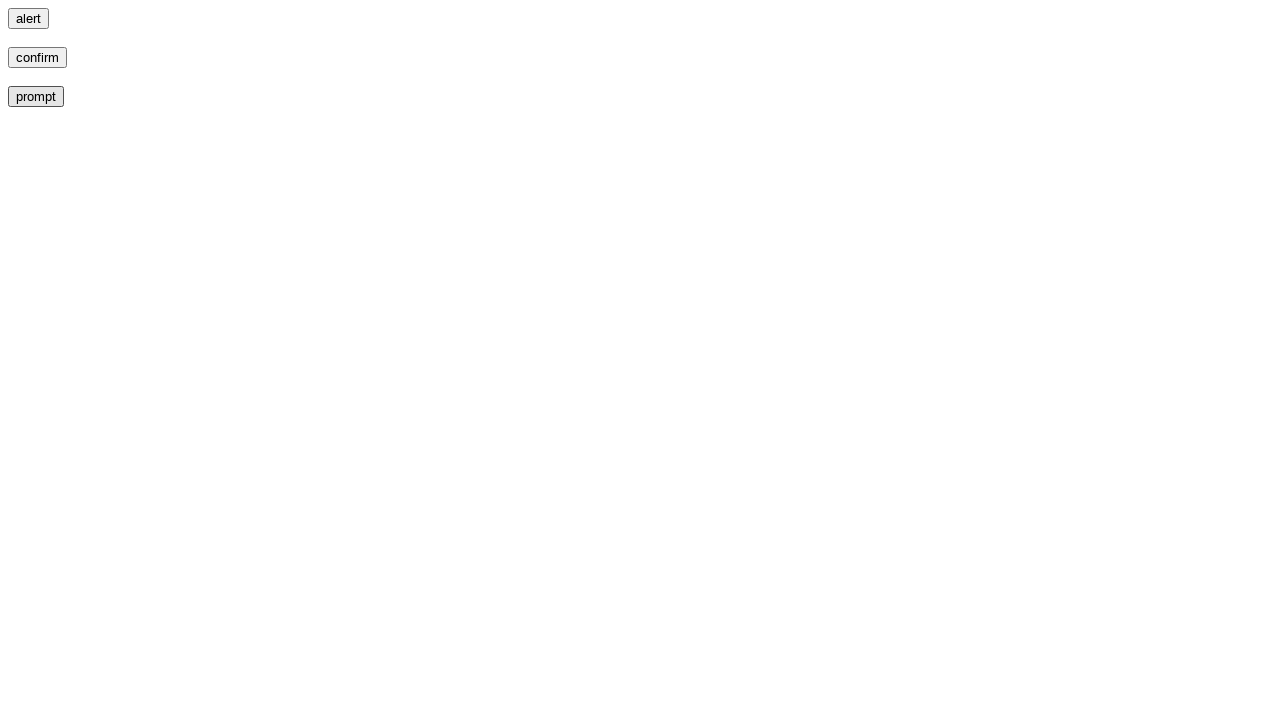